Tests a simple form demo by entering a message in a text field, clicking a button to display it, and verifying the message appears correctly

Starting URL: https://www.lambdatest.com/selenium-playground/simple-form-demo

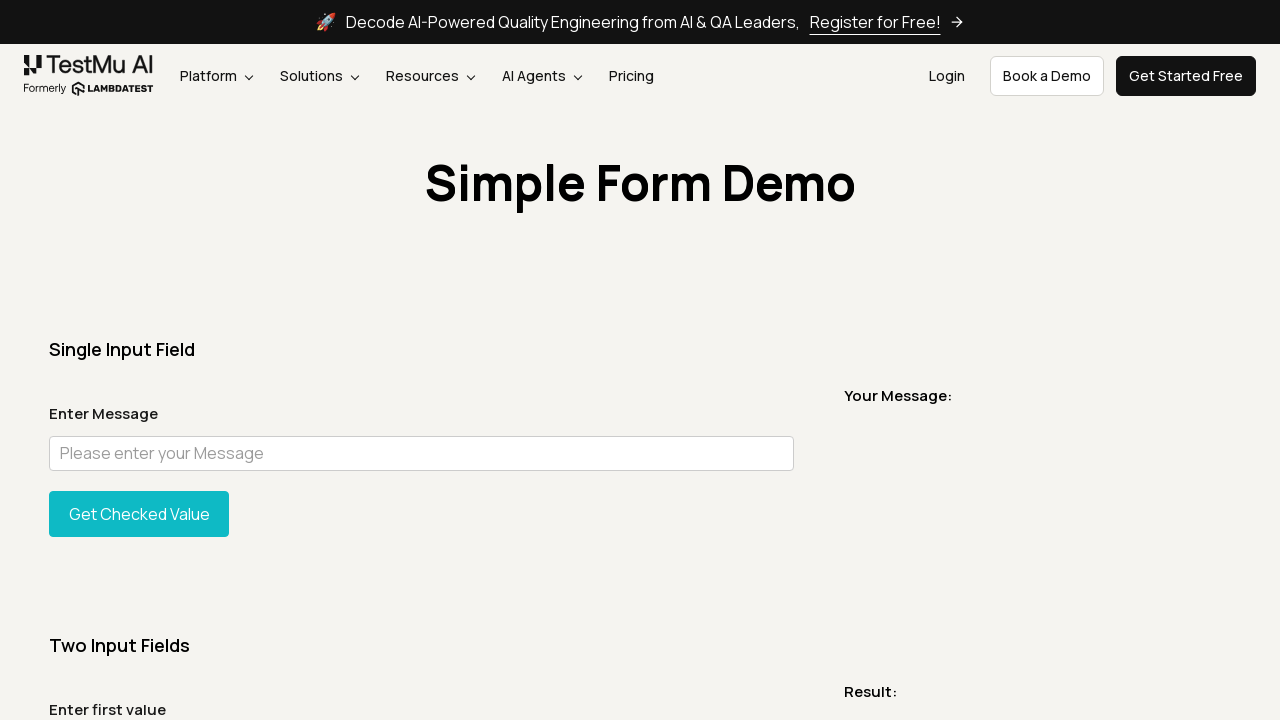

Filled message input field with 'Hello!' on #user-message
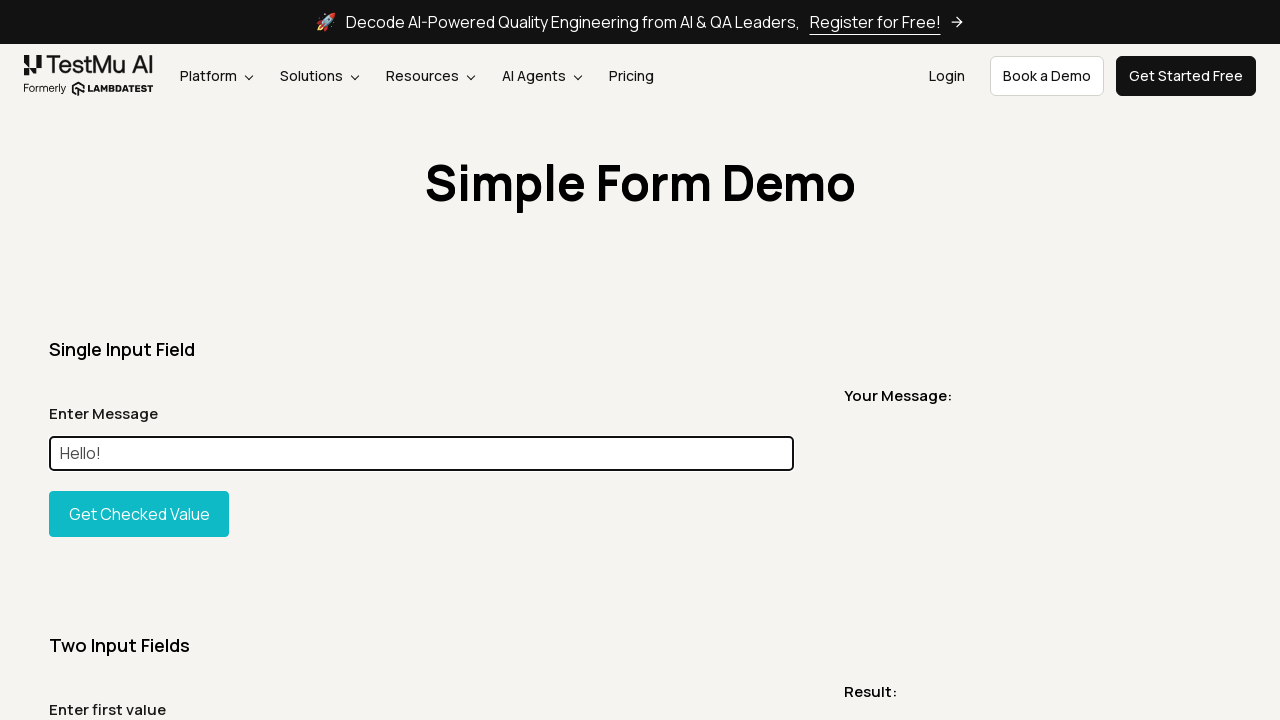

Clicked the 'Show Input' button to display the message at (139, 514) on #showInput
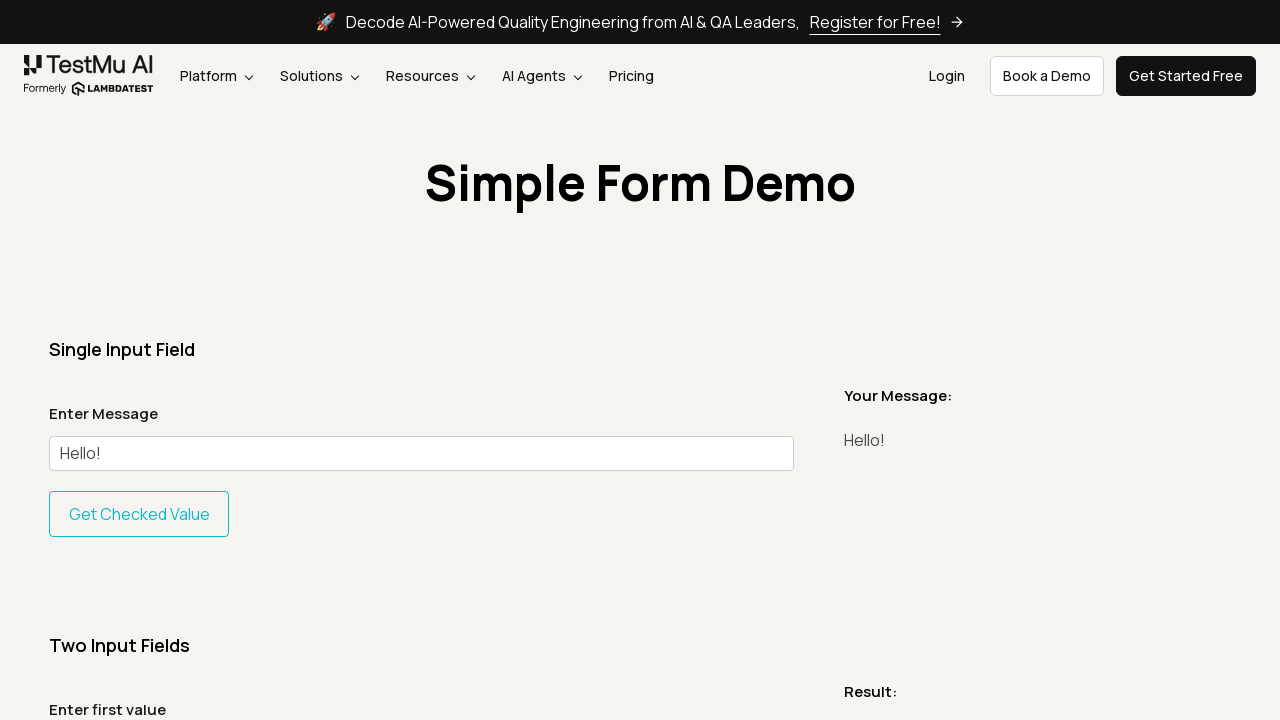

Message element appeared and is now visible
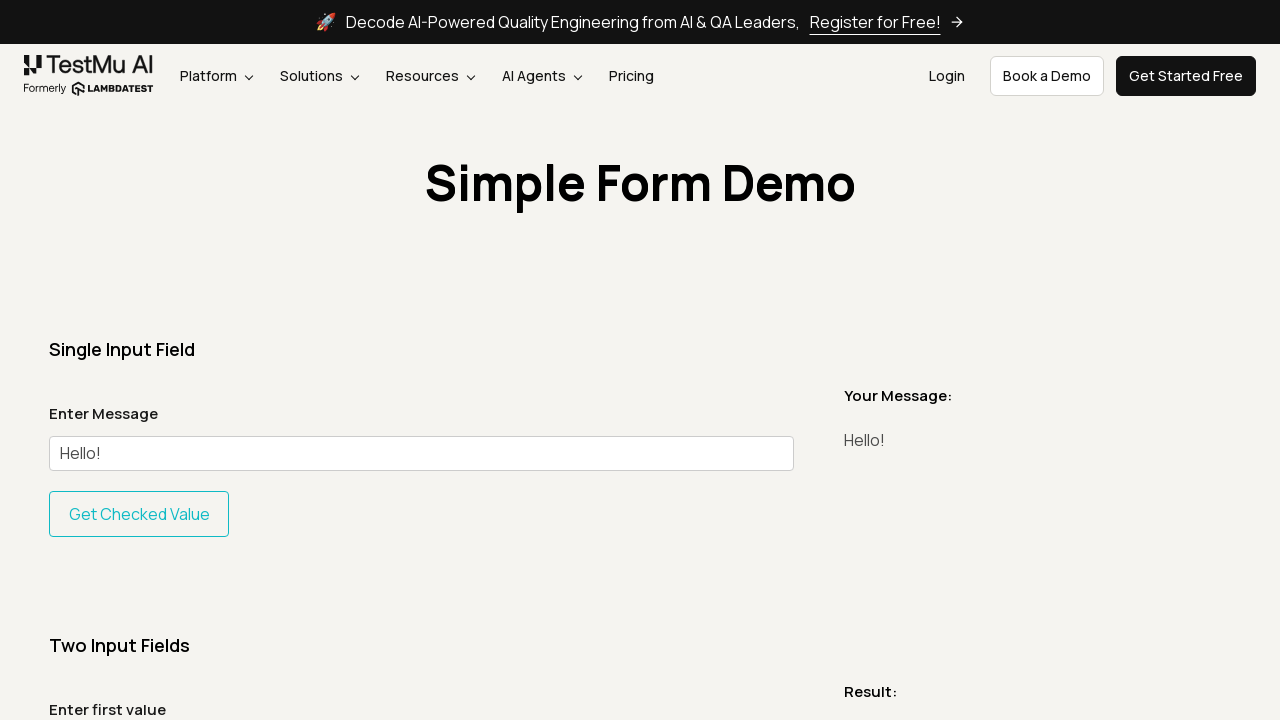

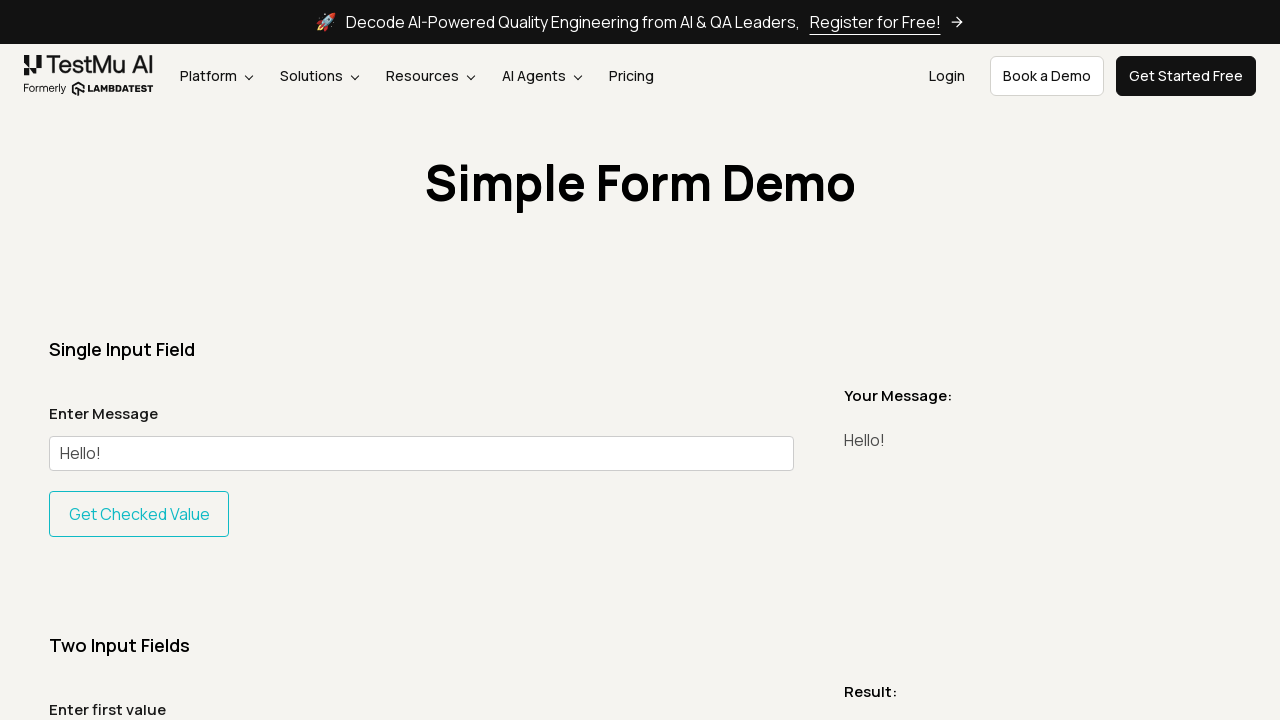